Tests dropdown functionality by selecting options using different methods (index, value, visible text) and verifying the dropdown contents

Starting URL: https://the-internet.herokuapp.com/dropdown

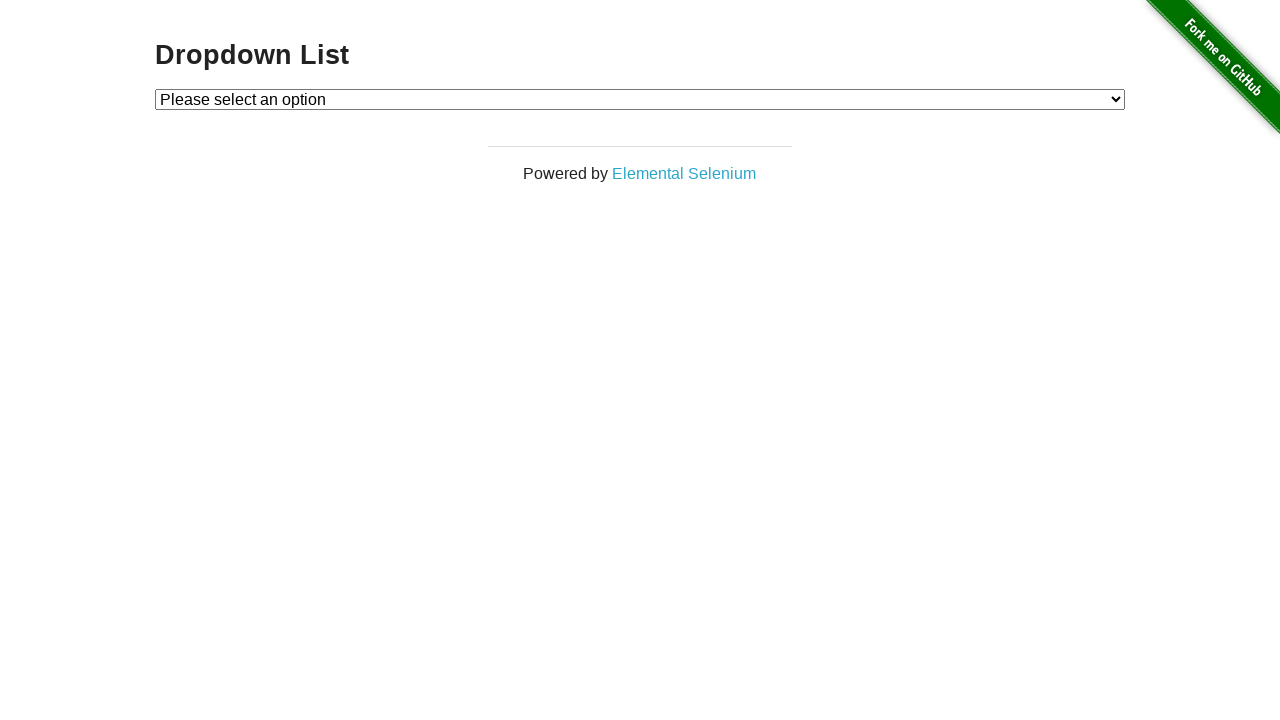

Navigated to dropdown test page
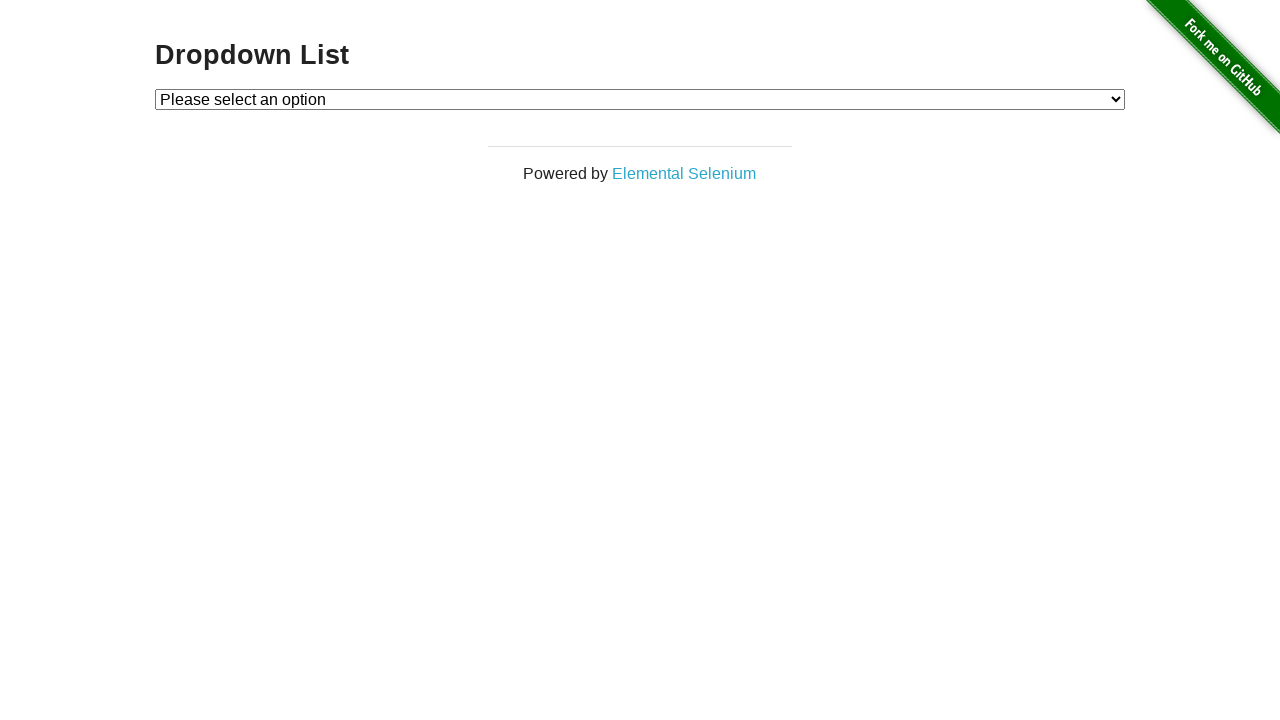

Located dropdown element
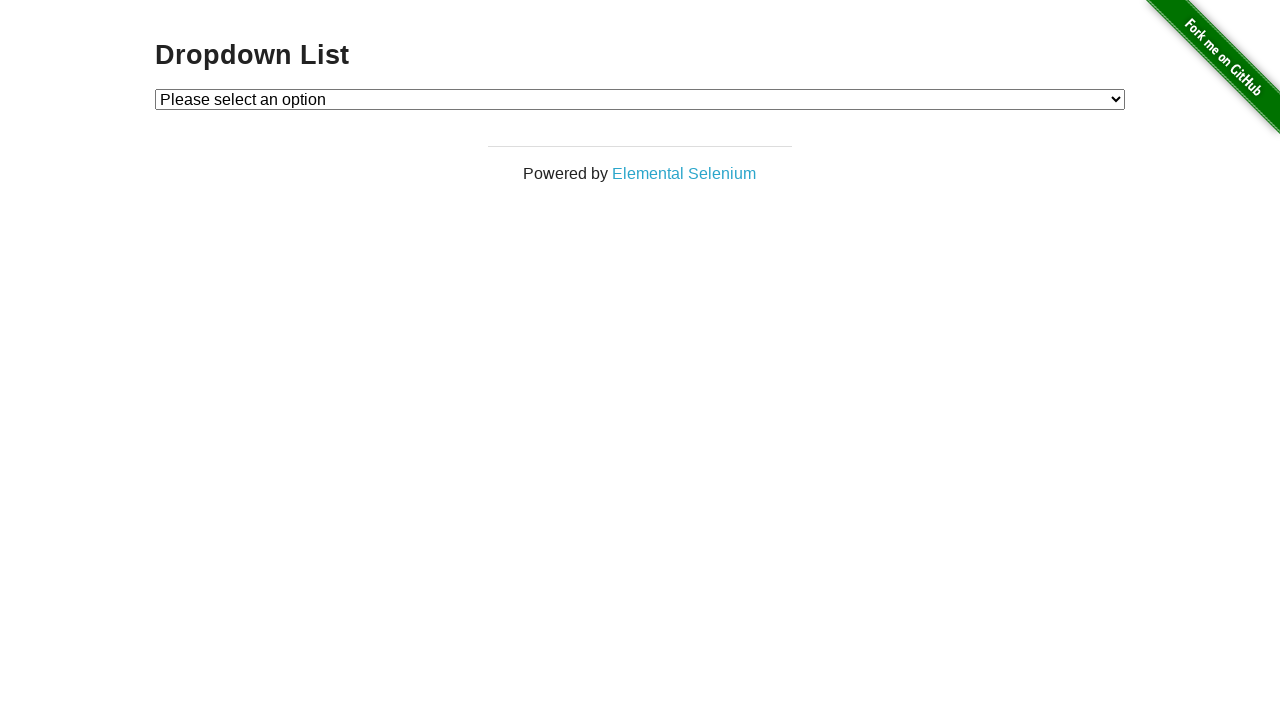

Selected Option 1 by index on #dropdown
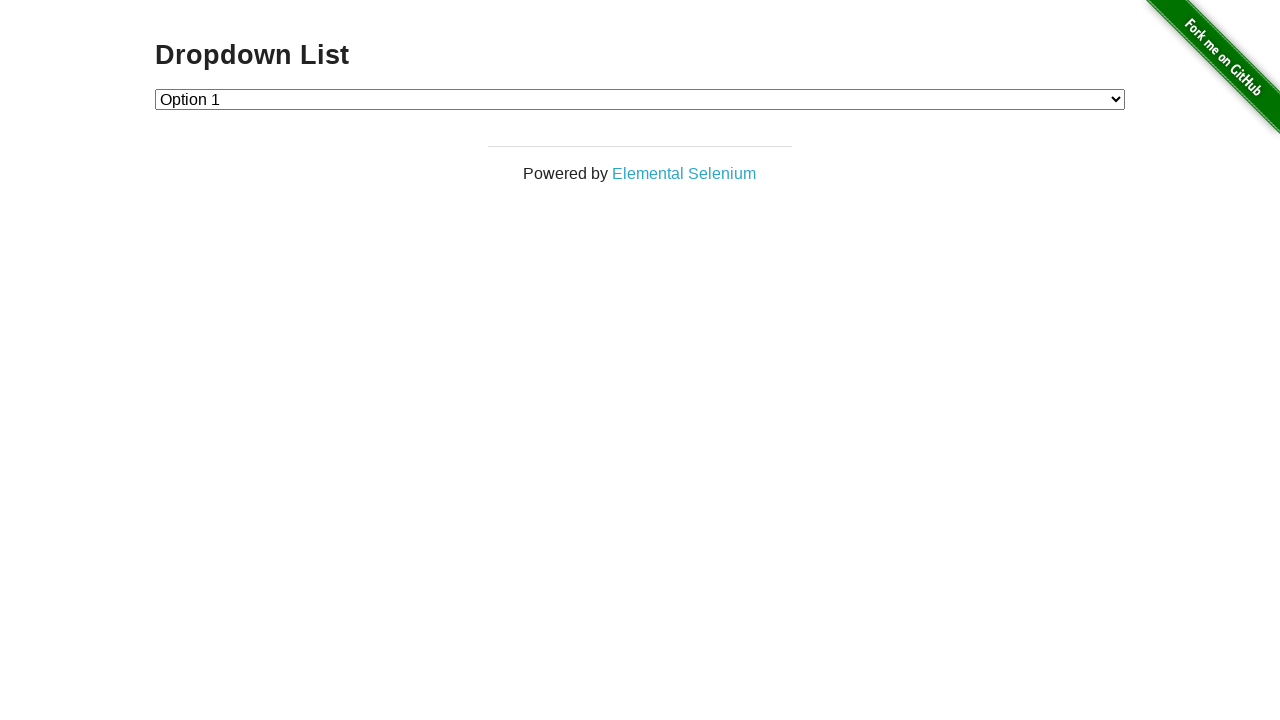

Selected Option 2 by value on #dropdown
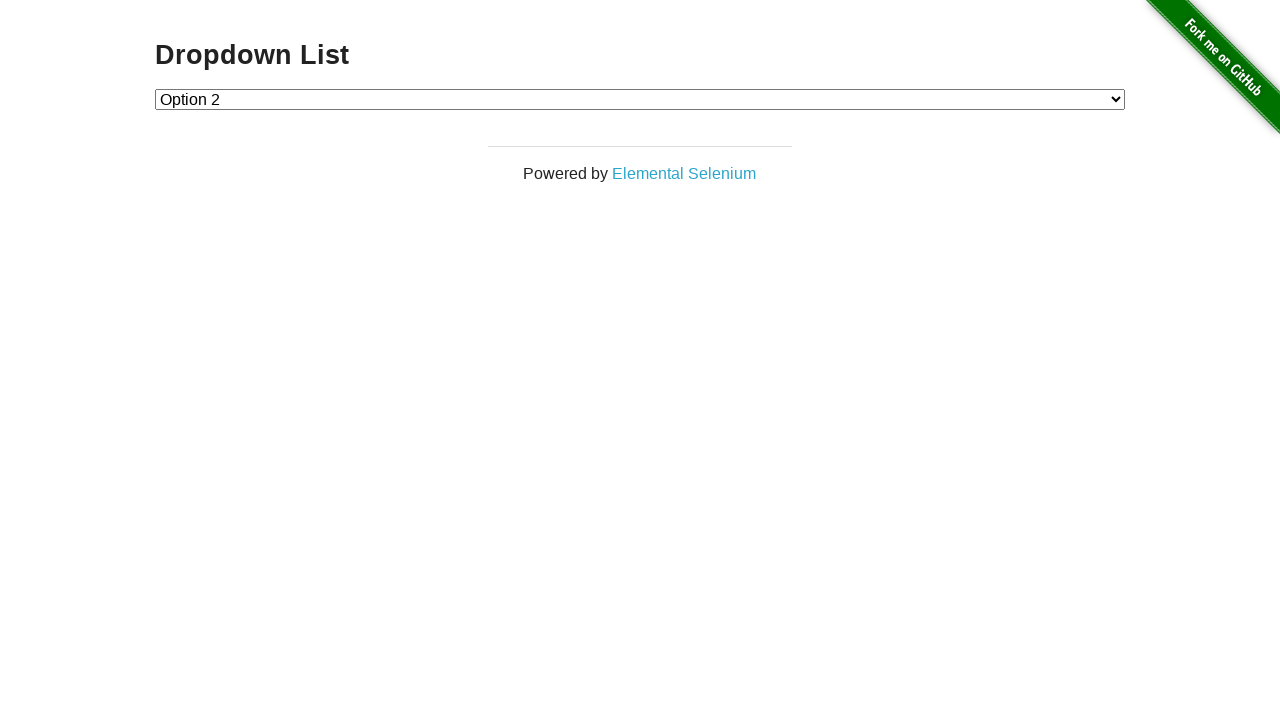

Selected Option 1 by visible text label on #dropdown
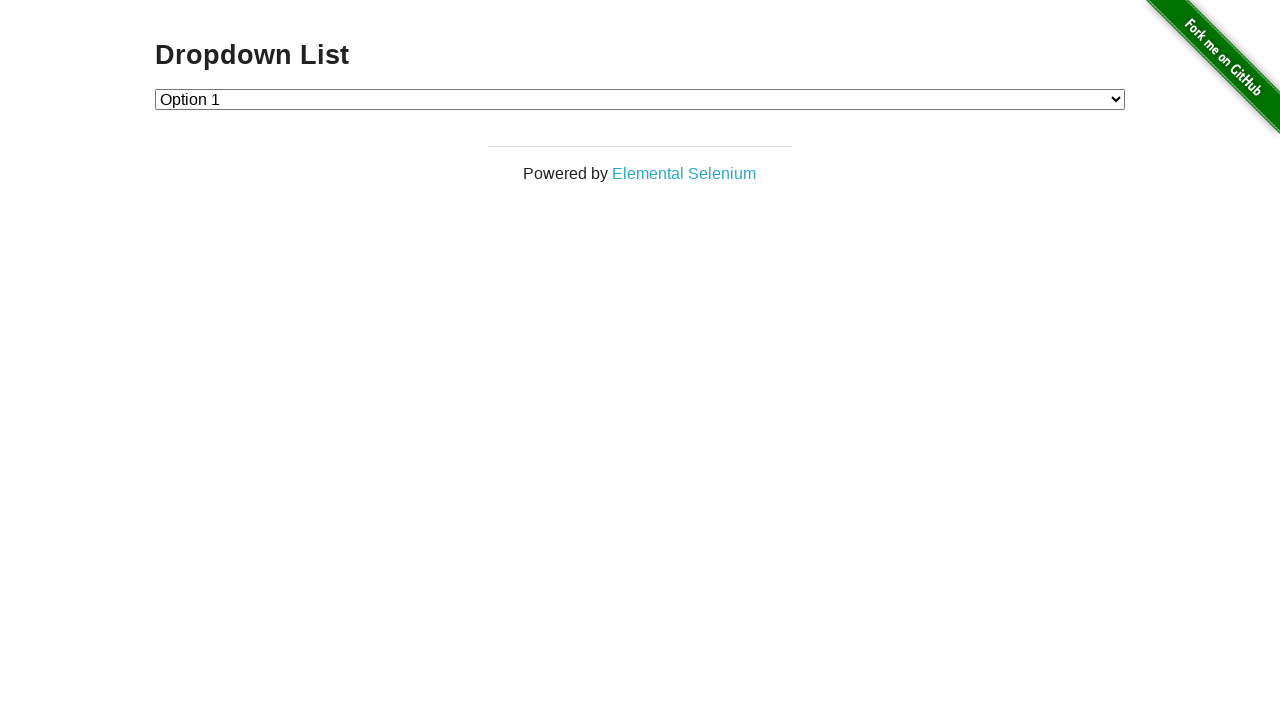

Retrieved all dropdown options for verification
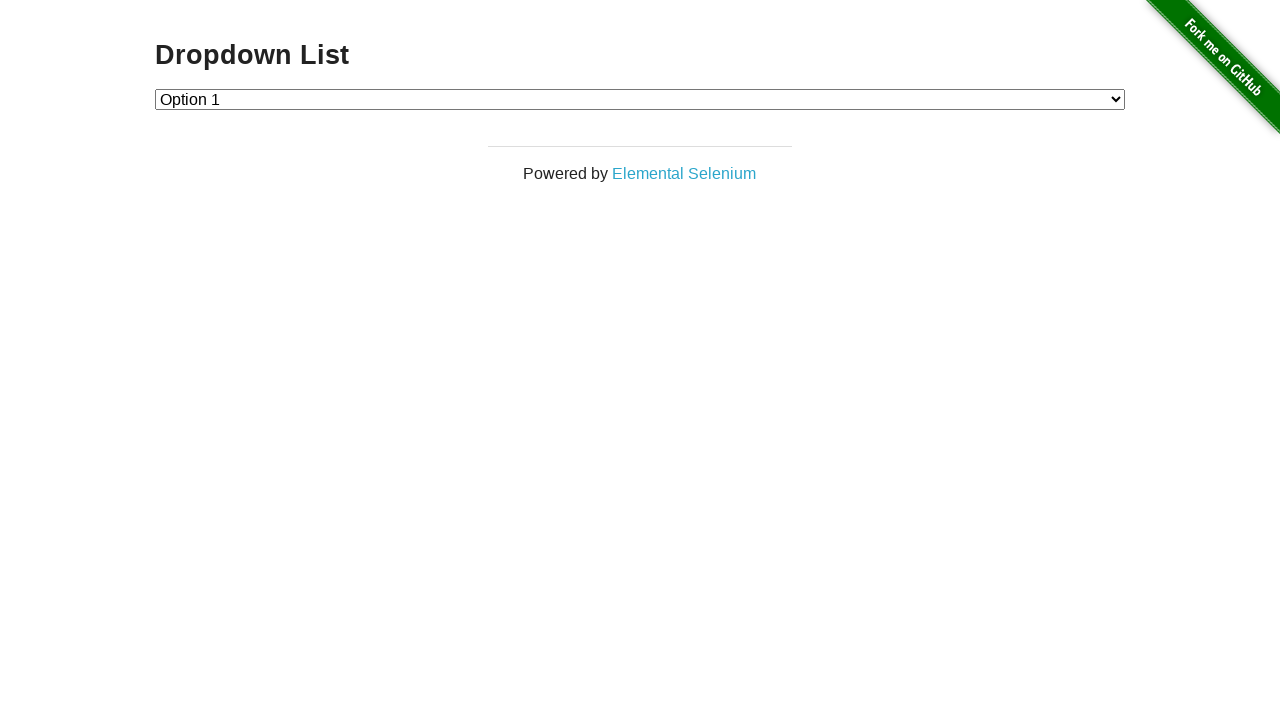

Verified dropdown contains 3 options
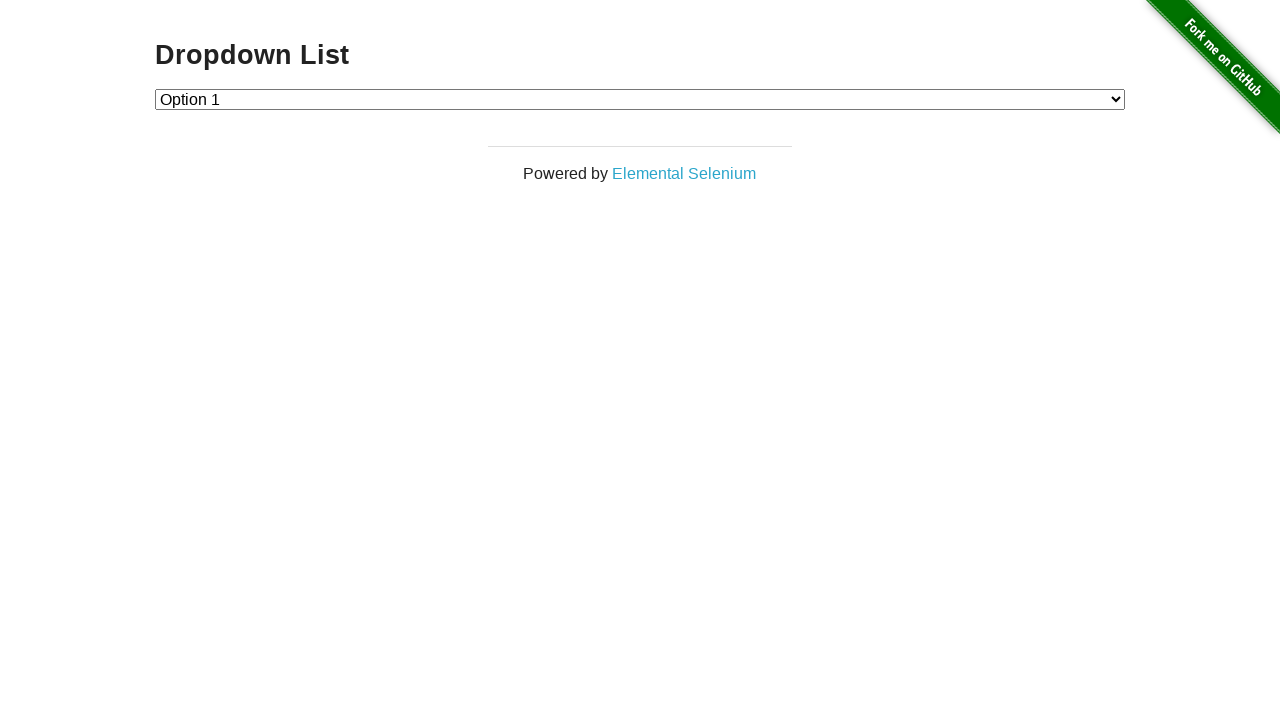

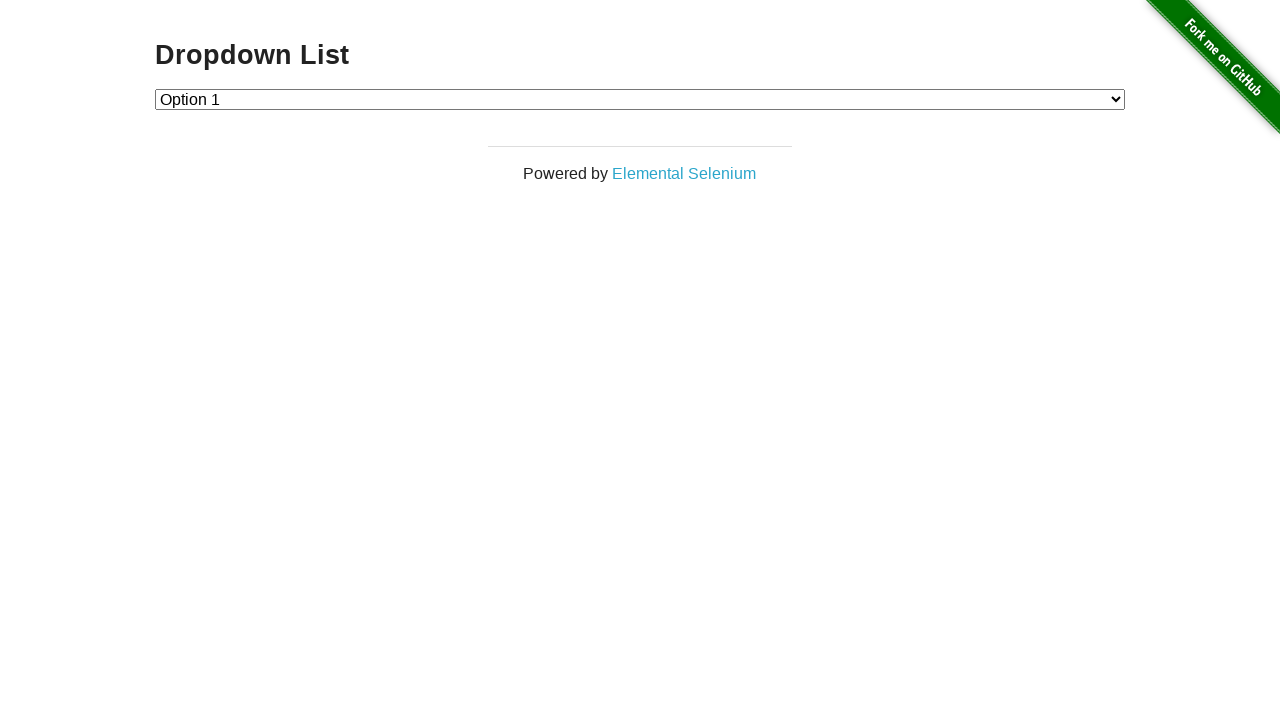